Tests the forgot password flow by requesting a password reset, retrieving the temporary password, and using it to log in successfully

Starting URL: https://rahulshettyacademy.com/locatorspractice/

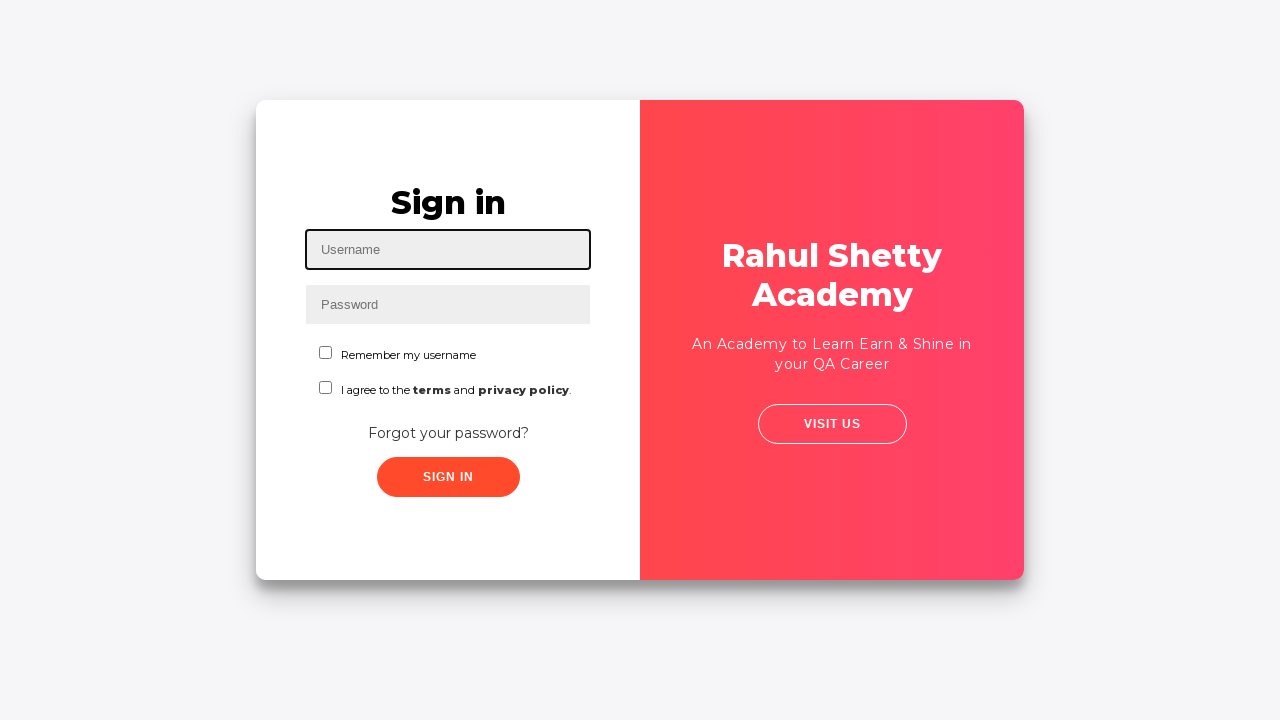

Clicked 'Forgot your password?' link at (448, 433) on xpath=//a[text()='Forgot your password?']
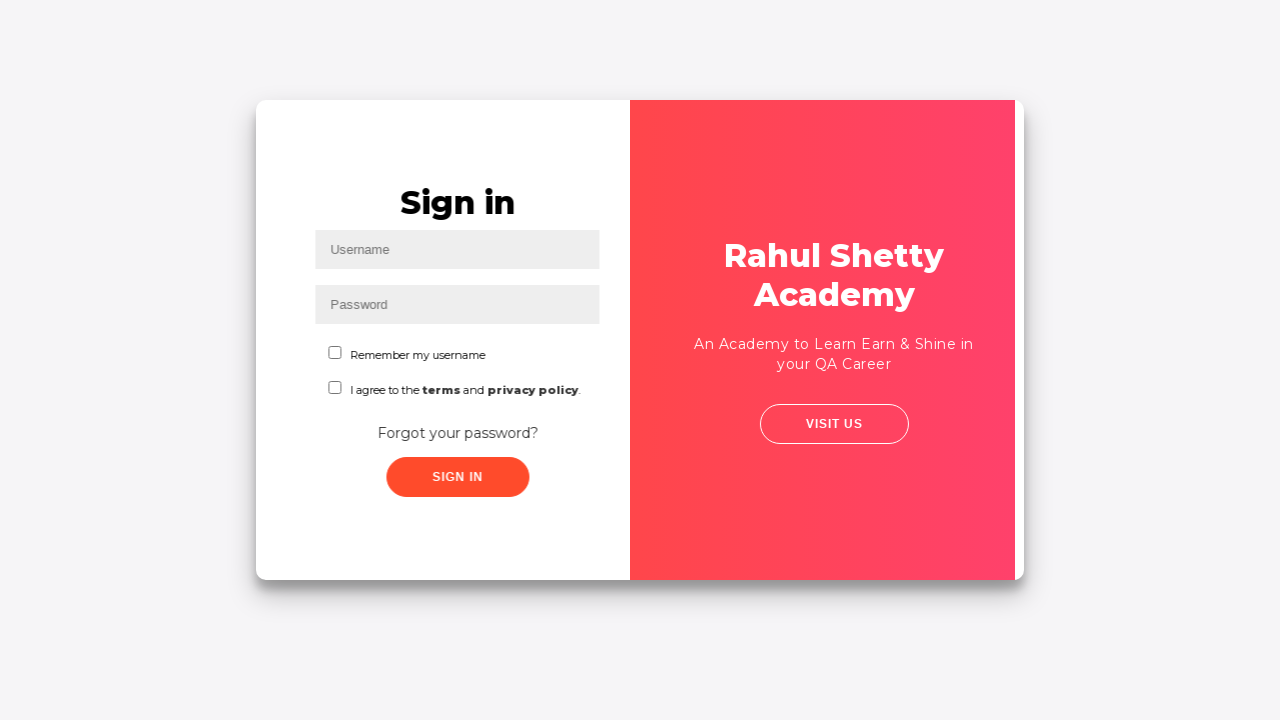

Filled name field with 'Raghav' on //input[@placeholder='Name']
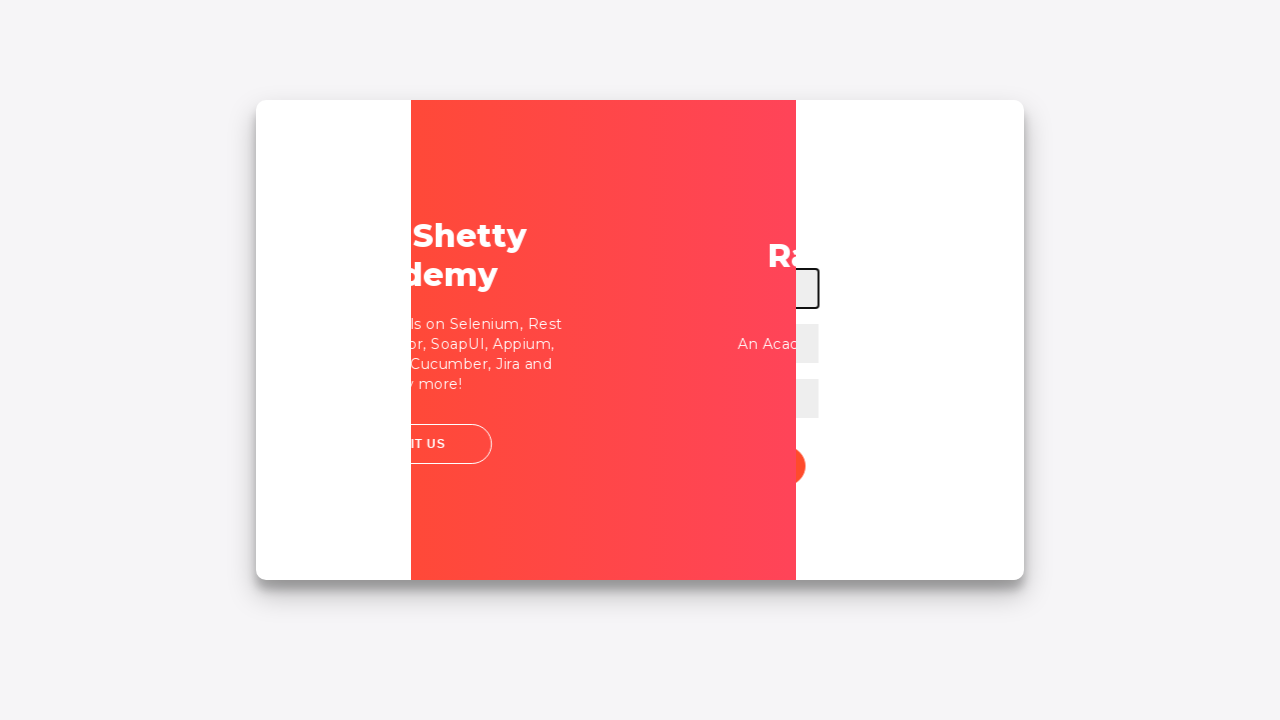

Filled email field with 'raghav@gmail.com' on //form/input[2]
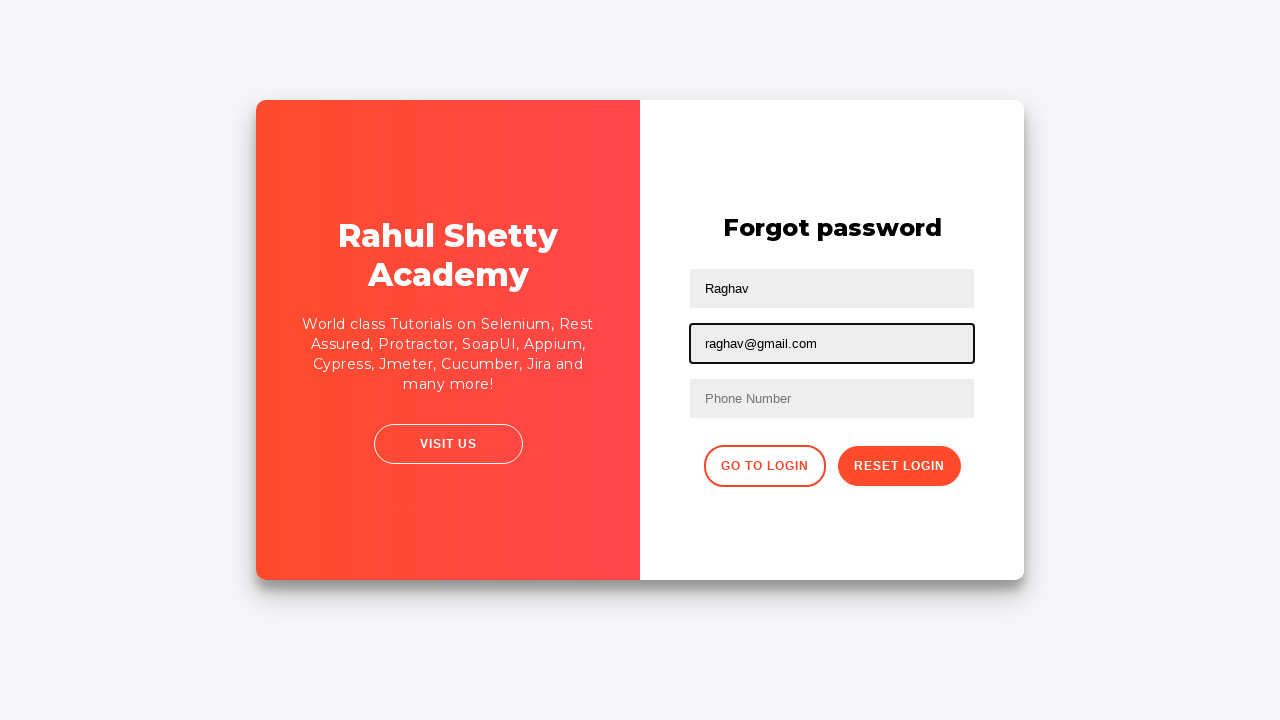

Filled phone number field with '9876543210' on //input[@type='text' and @placeholder='Phone Number']
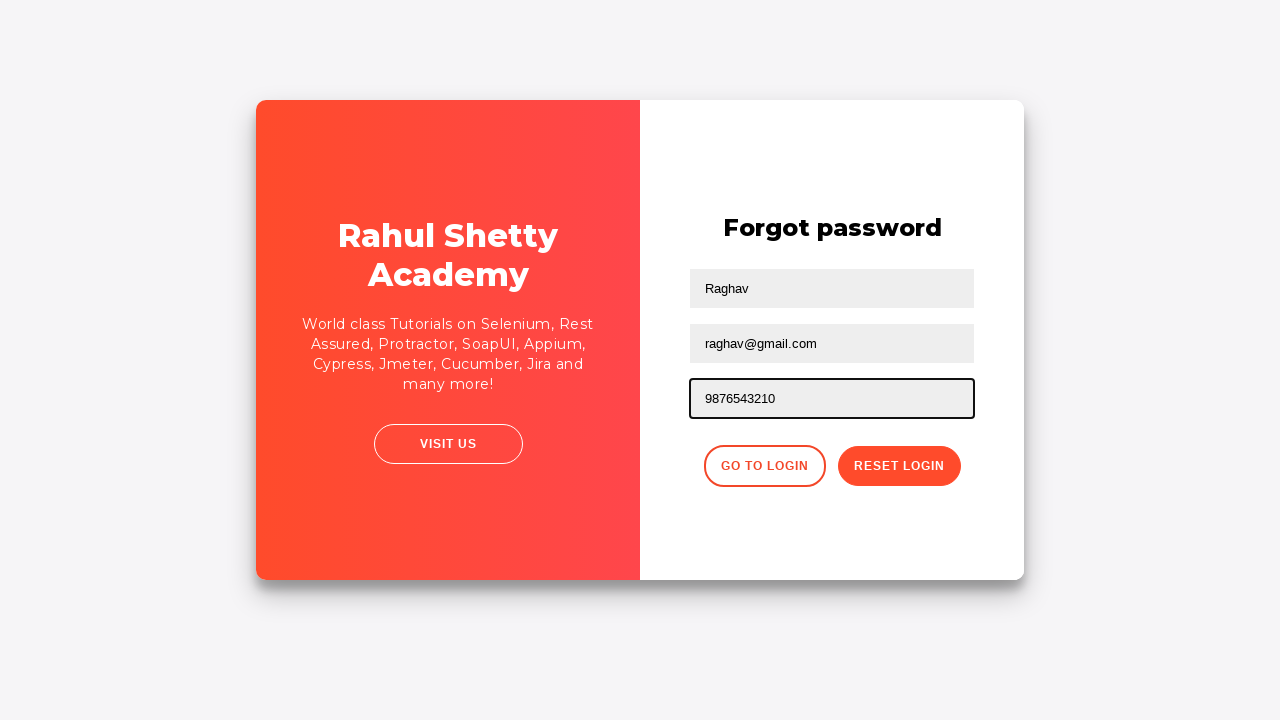

Clicked reset password button at (899, 466) on xpath=//button[@class='reset-pwd-btn']
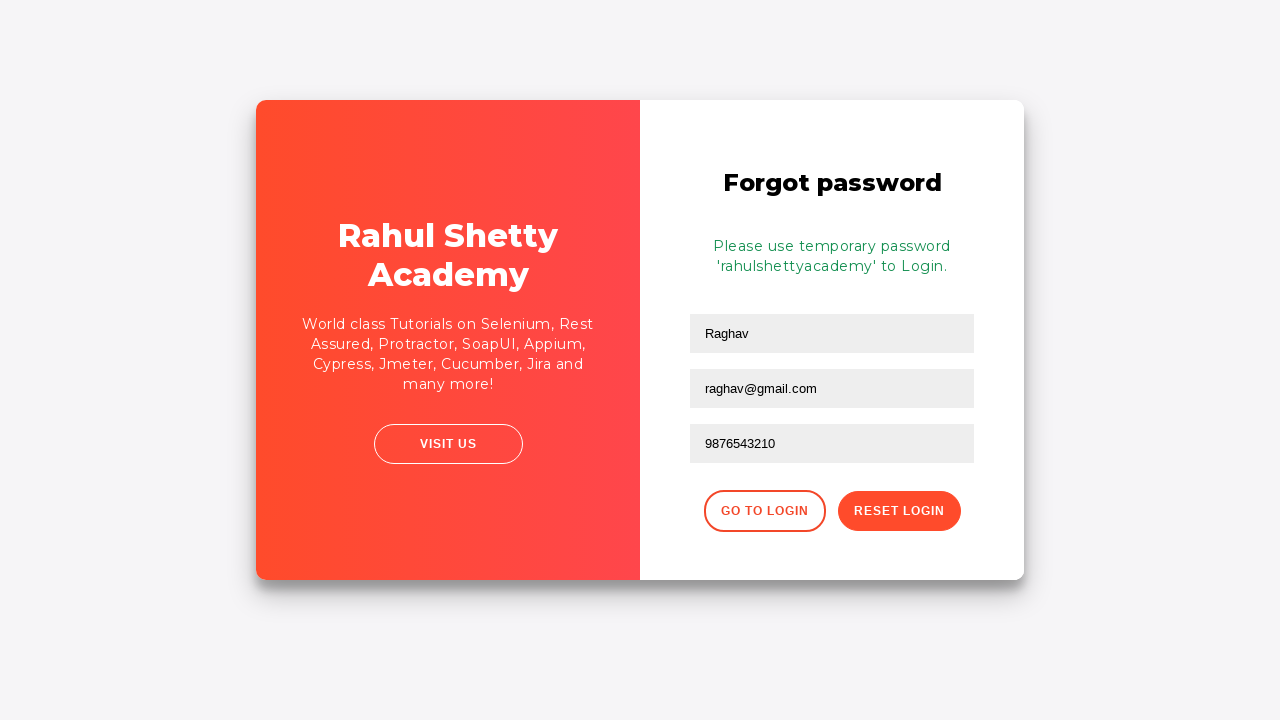

Retrieved temporary password from info message
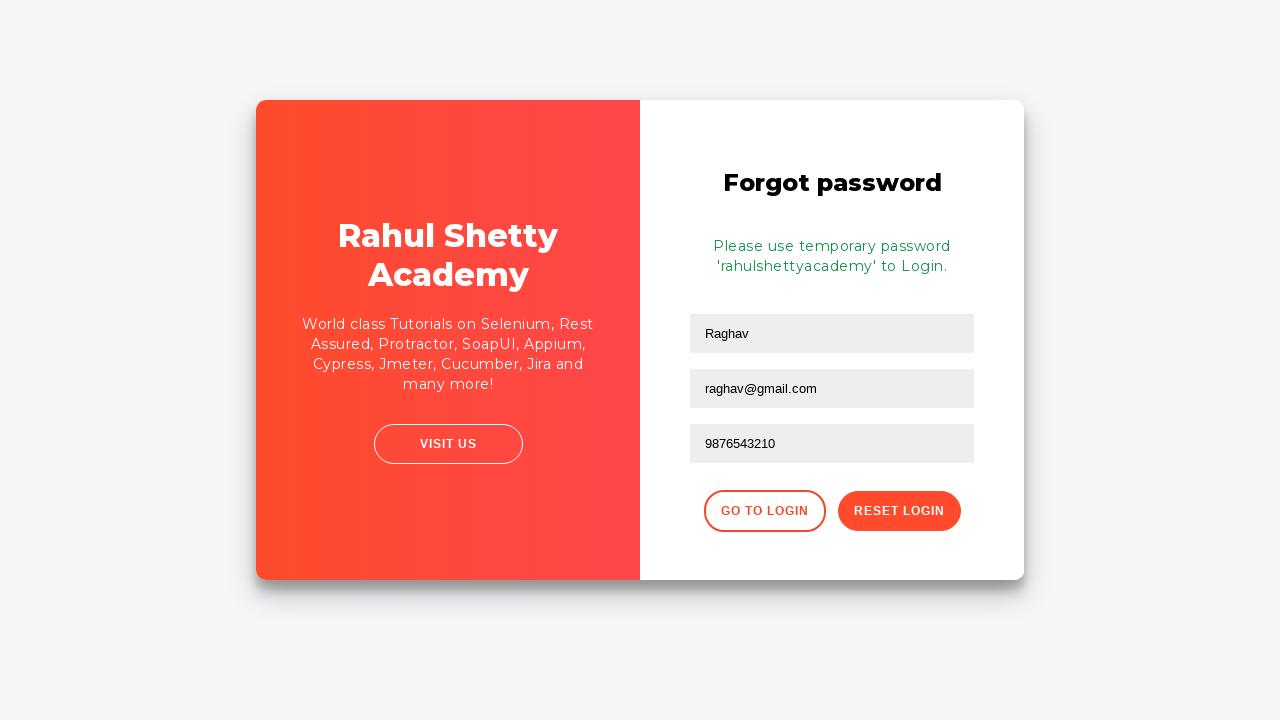

Extracted temporary password: rahulshettyacademy
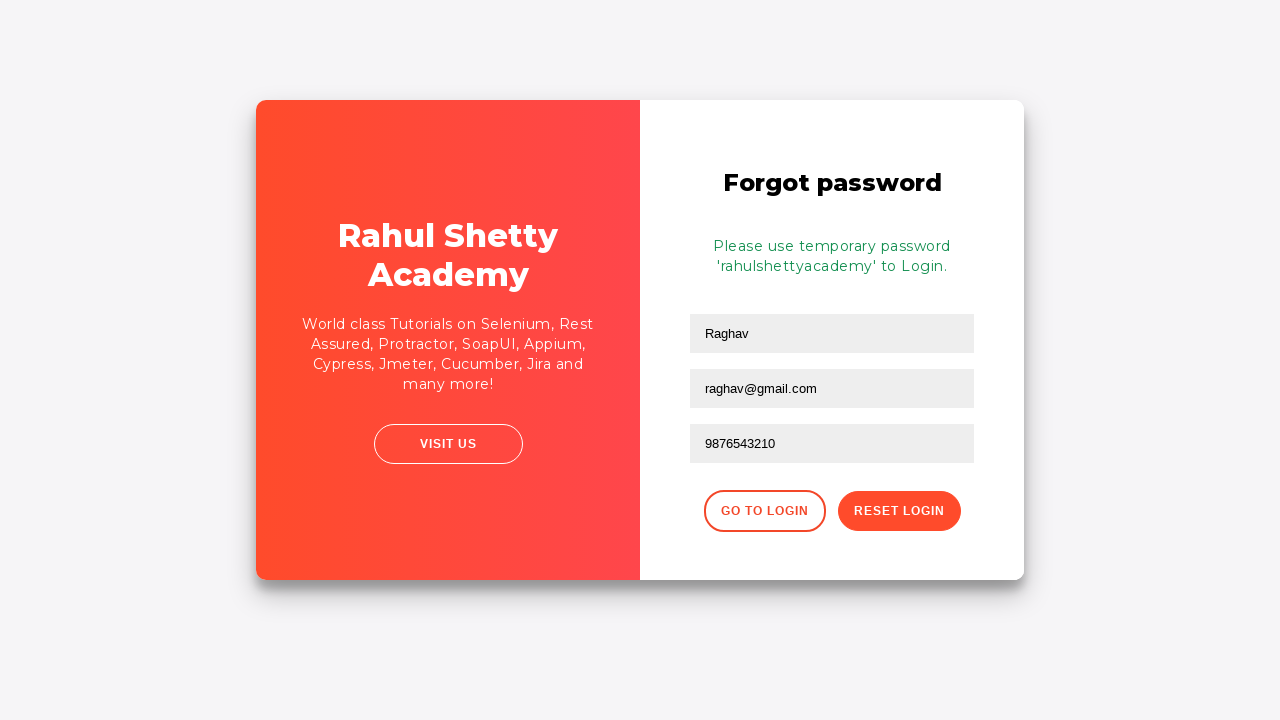

Clicked login button to return to login form at (764, 511) on xpath=//button[contains(@class,'login')]
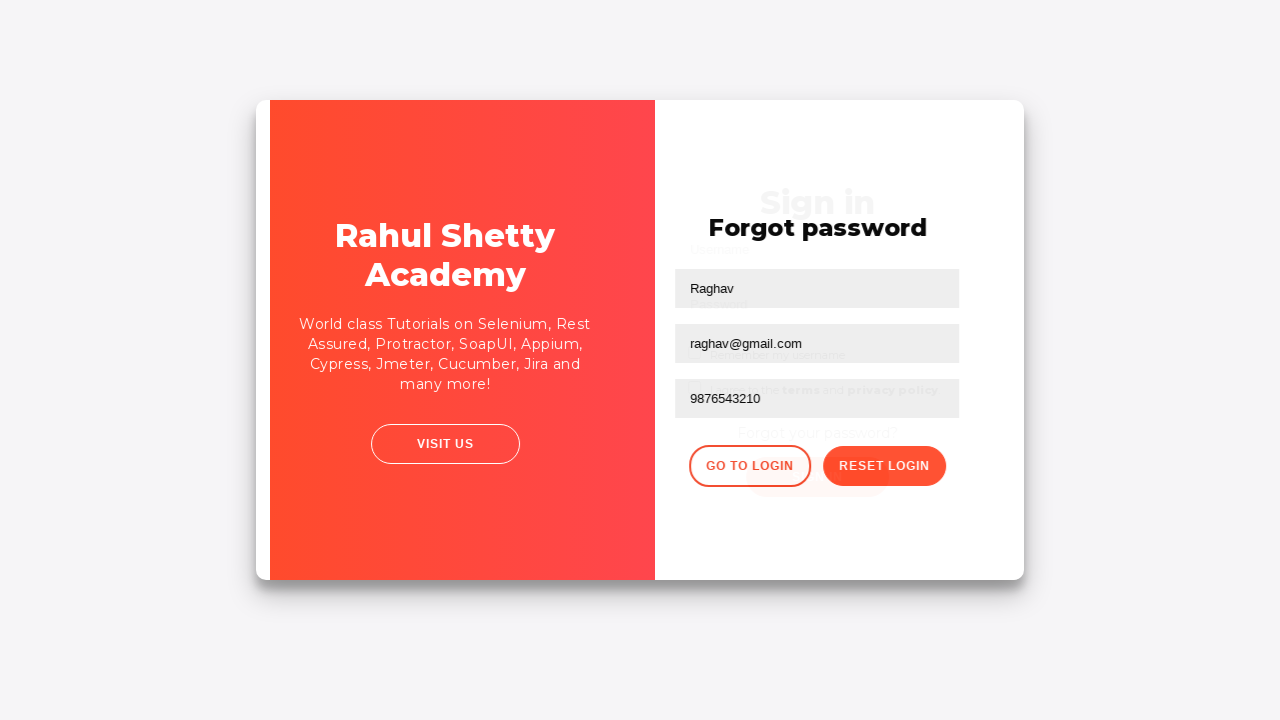

Filled username field with 'Raghav' on //input[@id='inputUsername']
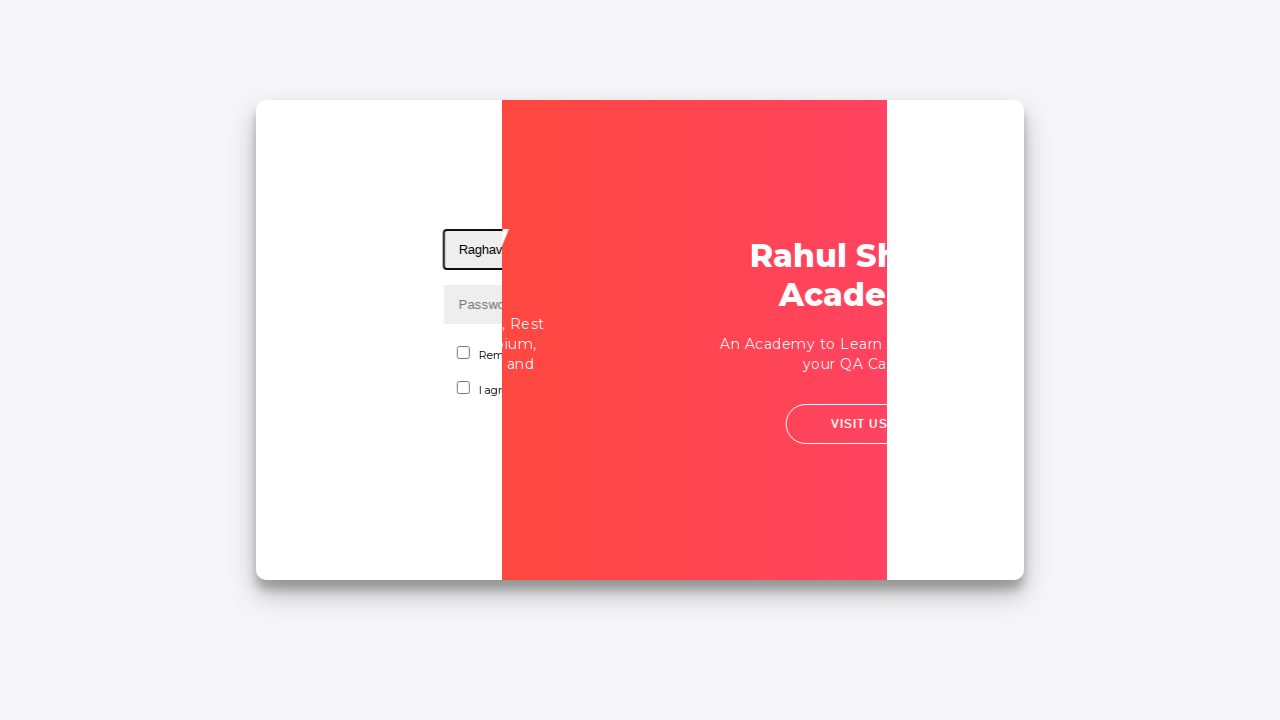

Filled password field with temporary password on //input[@name='inputPassword']
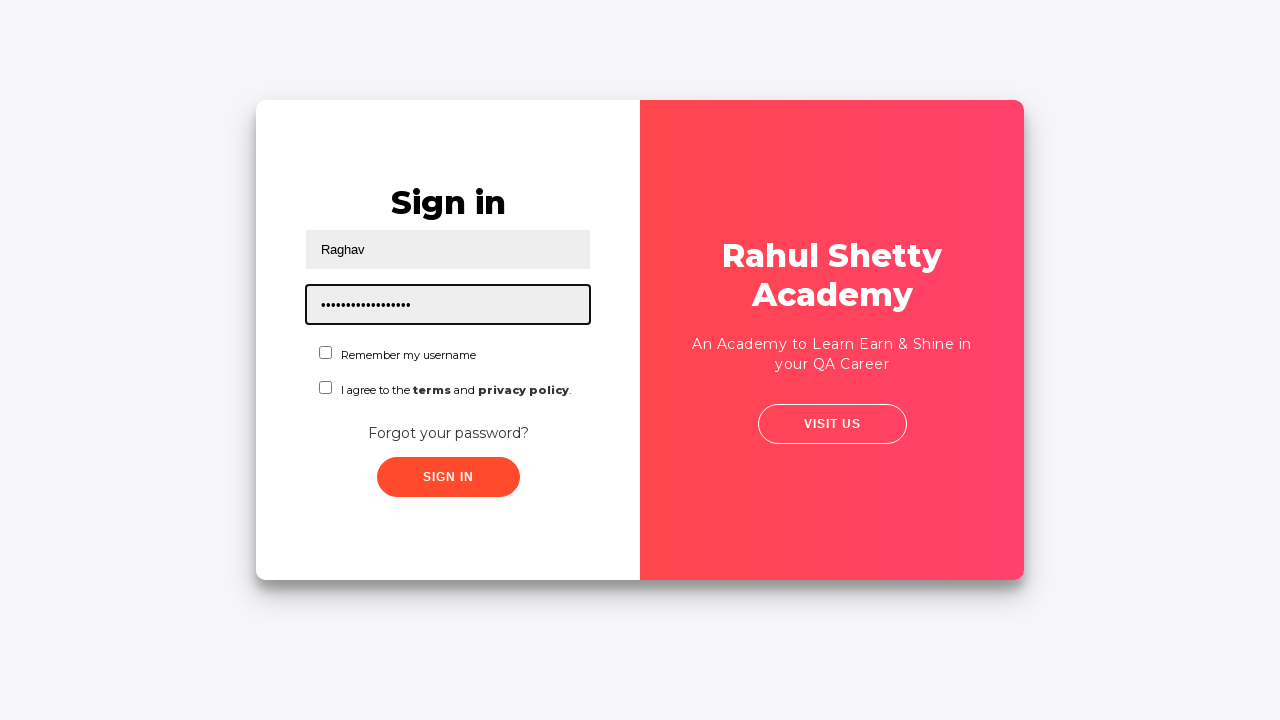

Clicked sign in button at (448, 477) on xpath=//button[@class='submit signInBtn']
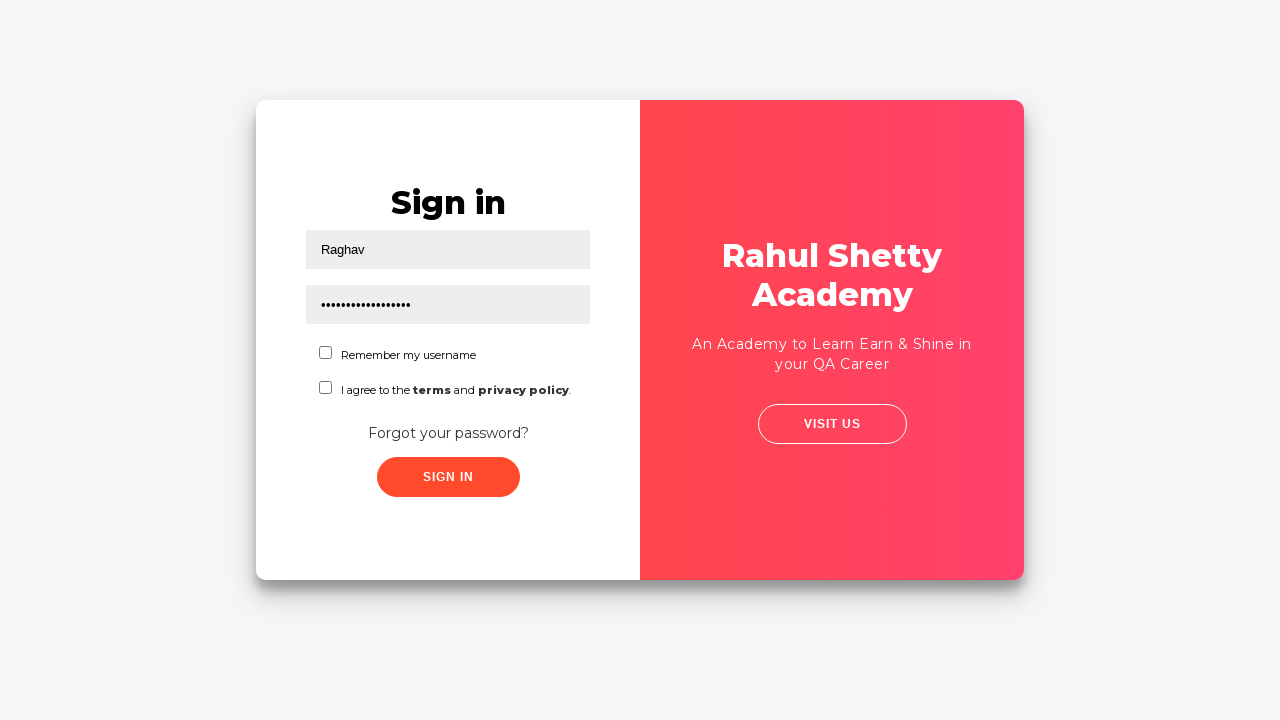

Login successful - dashboard header element loaded
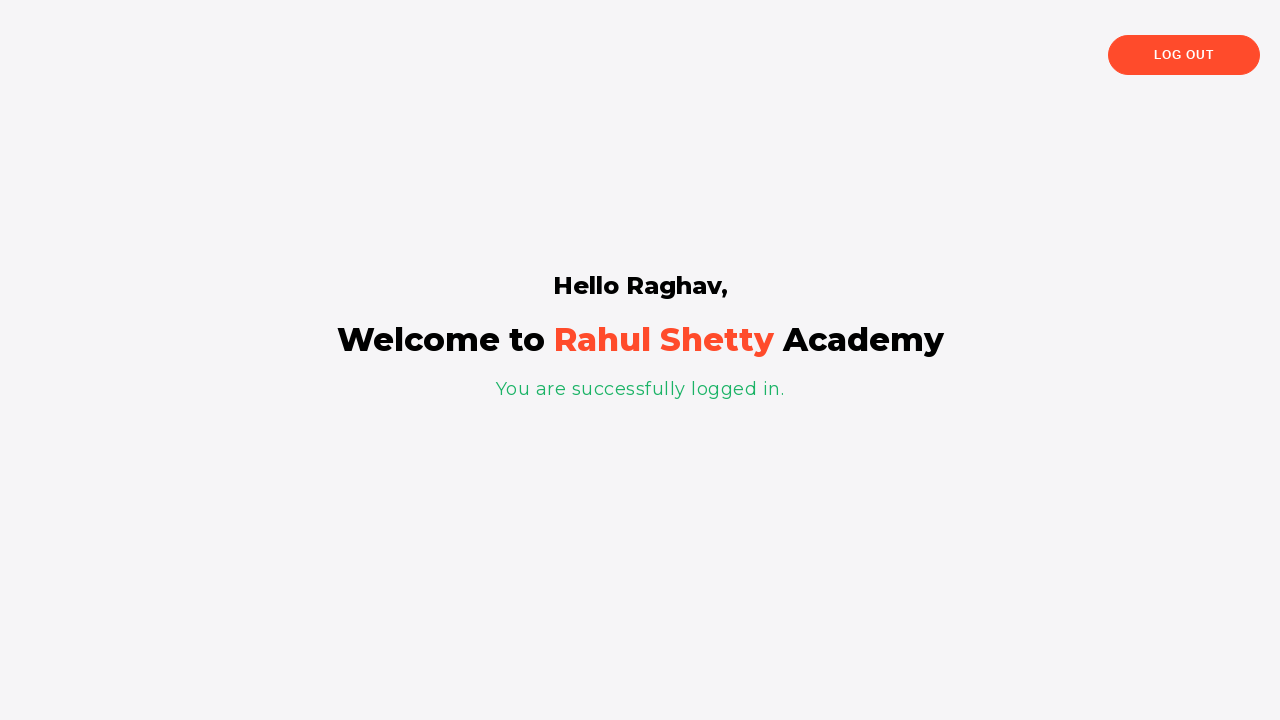

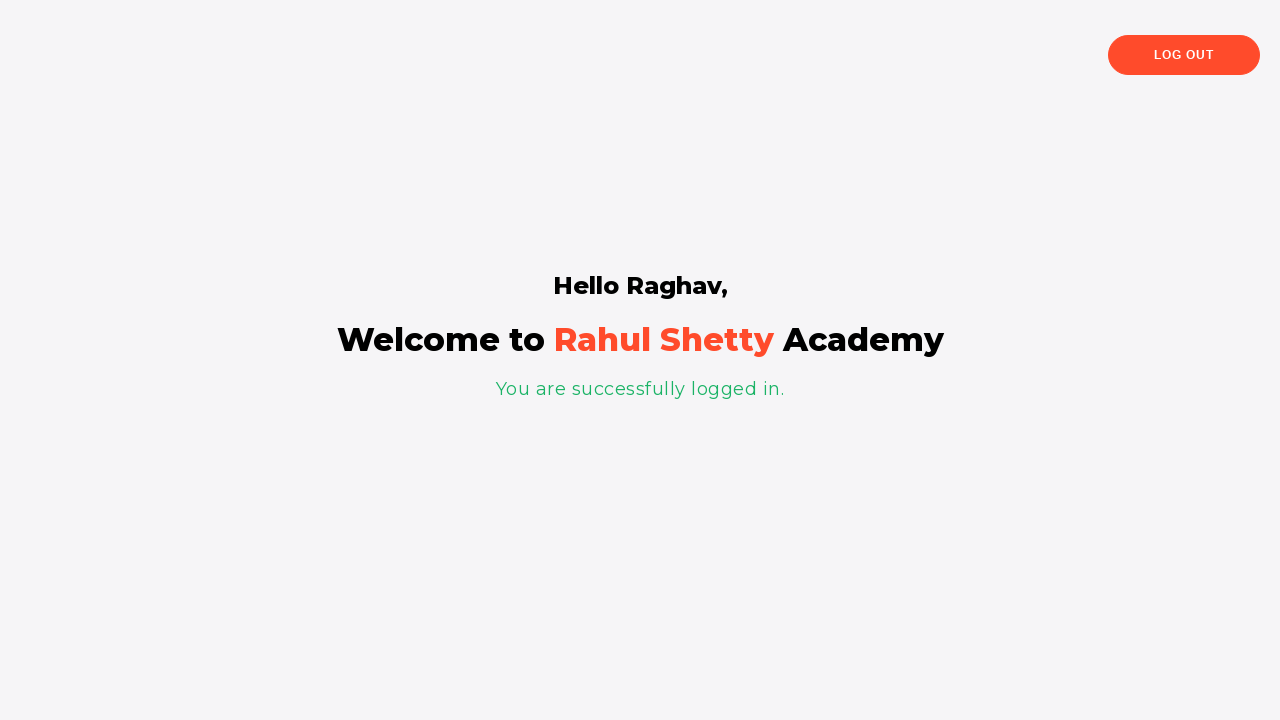